Navigates to Add/Remove Elements page, adds 5 elements by clicking the Add Element button multiple times, and verifies that 5 Delete buttons are present

Starting URL: https://the-internet.herokuapp.com/

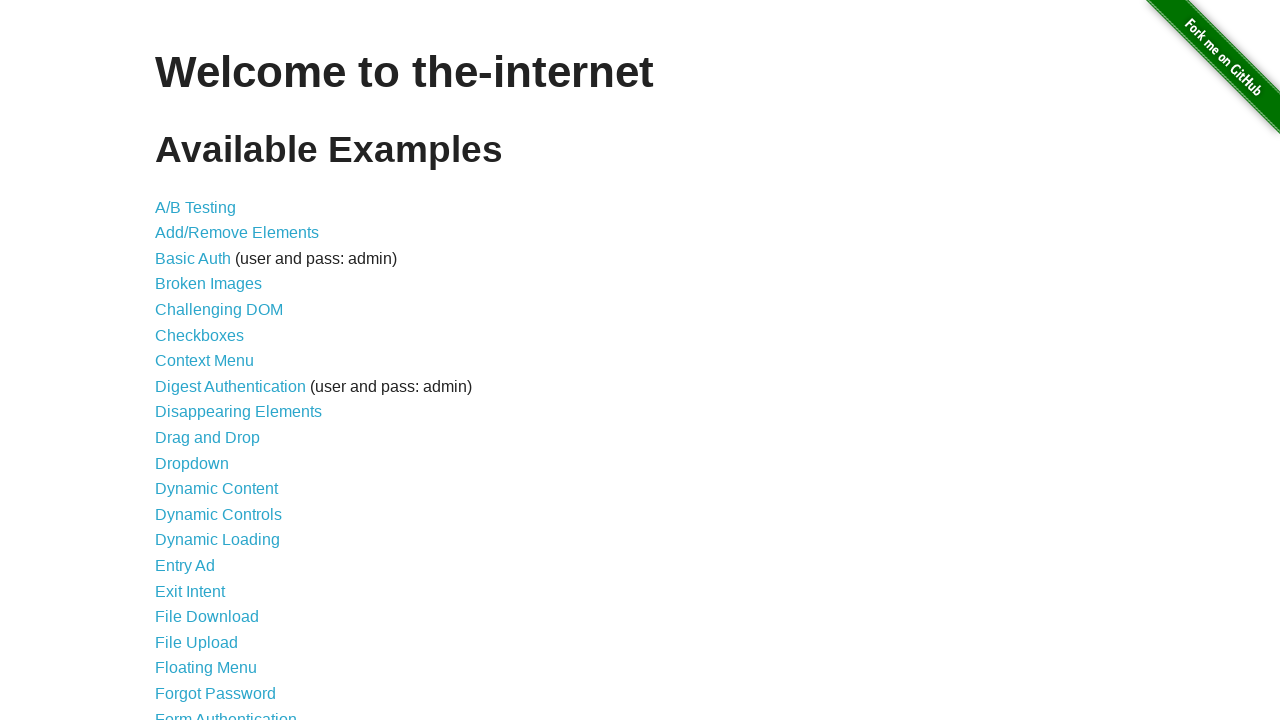

Clicked on Add/Remove Elements link from homepage at (237, 233) on a[href='/add_remove_elements/']
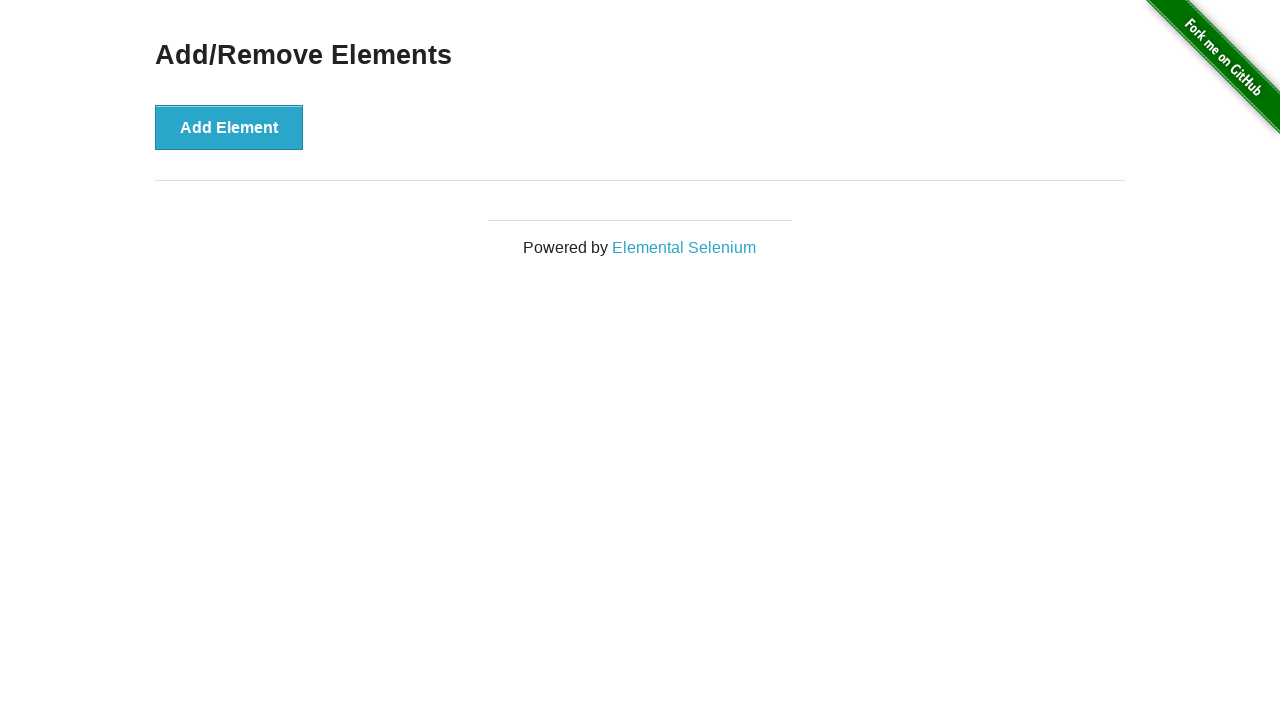

Clicked Add Element button at (229, 127) on button[onclick='addElement()']
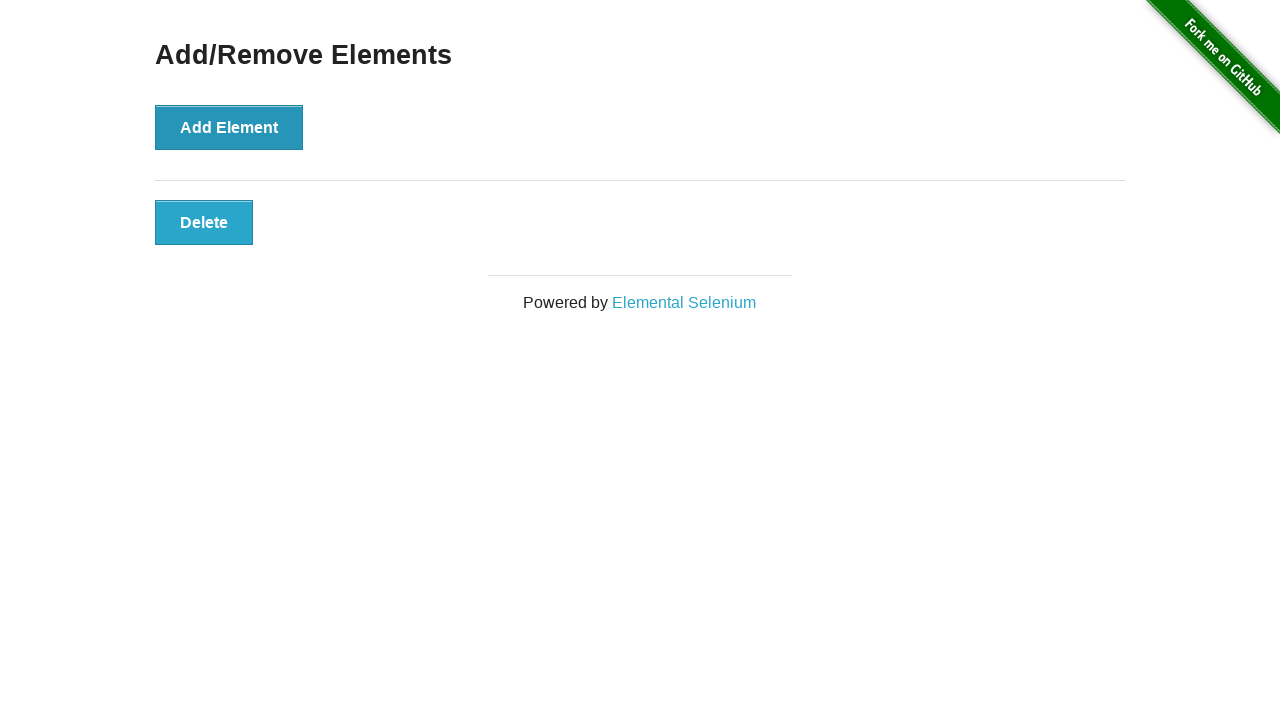

Clicked Add Element button at (229, 127) on button[onclick='addElement()']
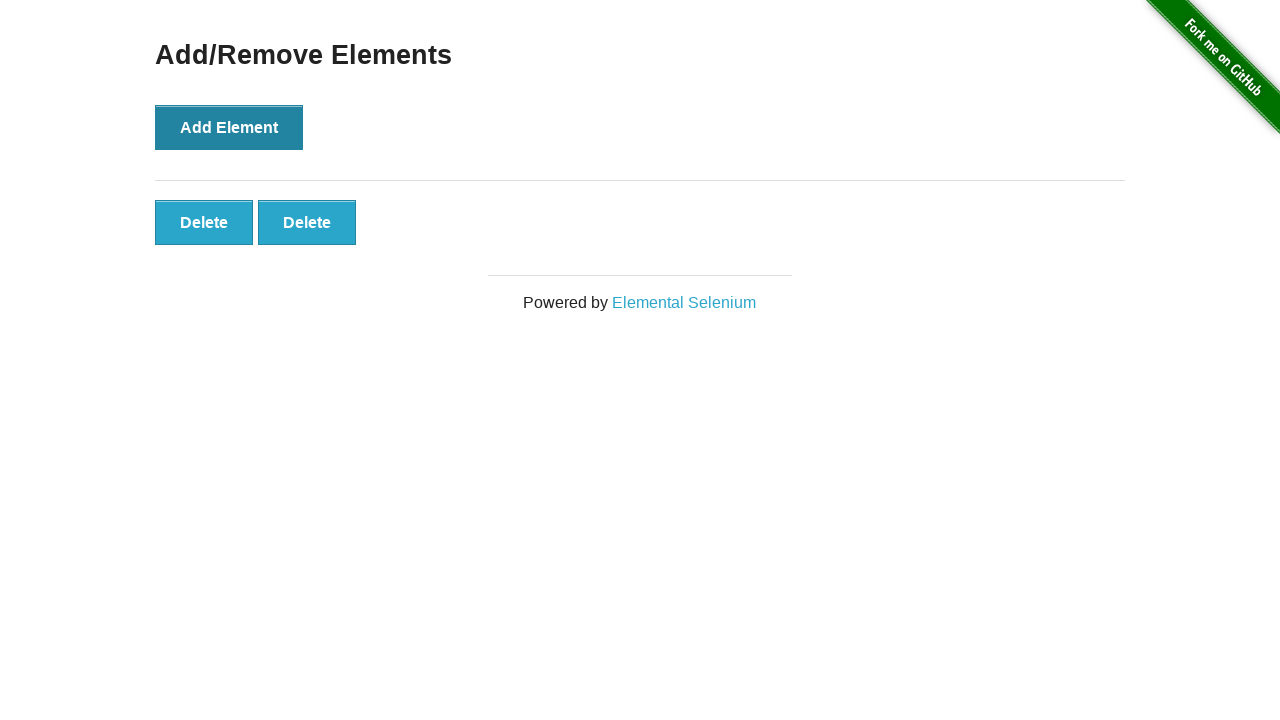

Clicked Add Element button at (229, 127) on button[onclick='addElement()']
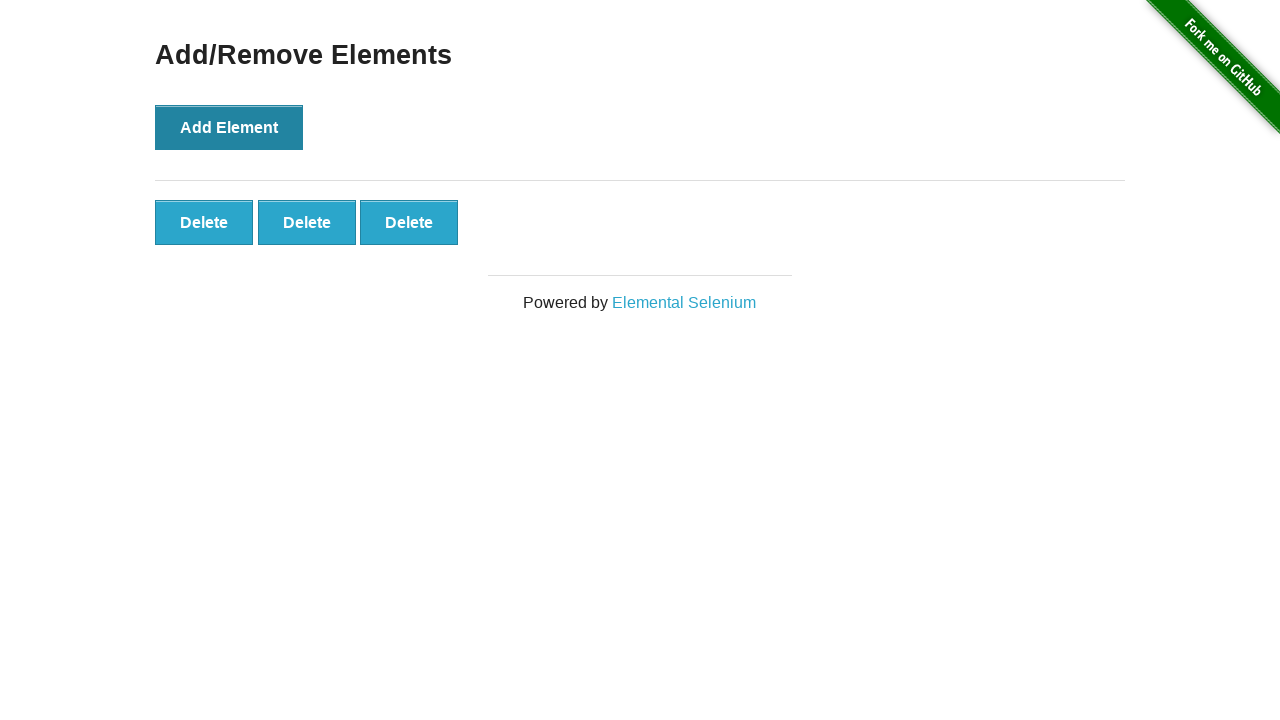

Clicked Add Element button at (229, 127) on button[onclick='addElement()']
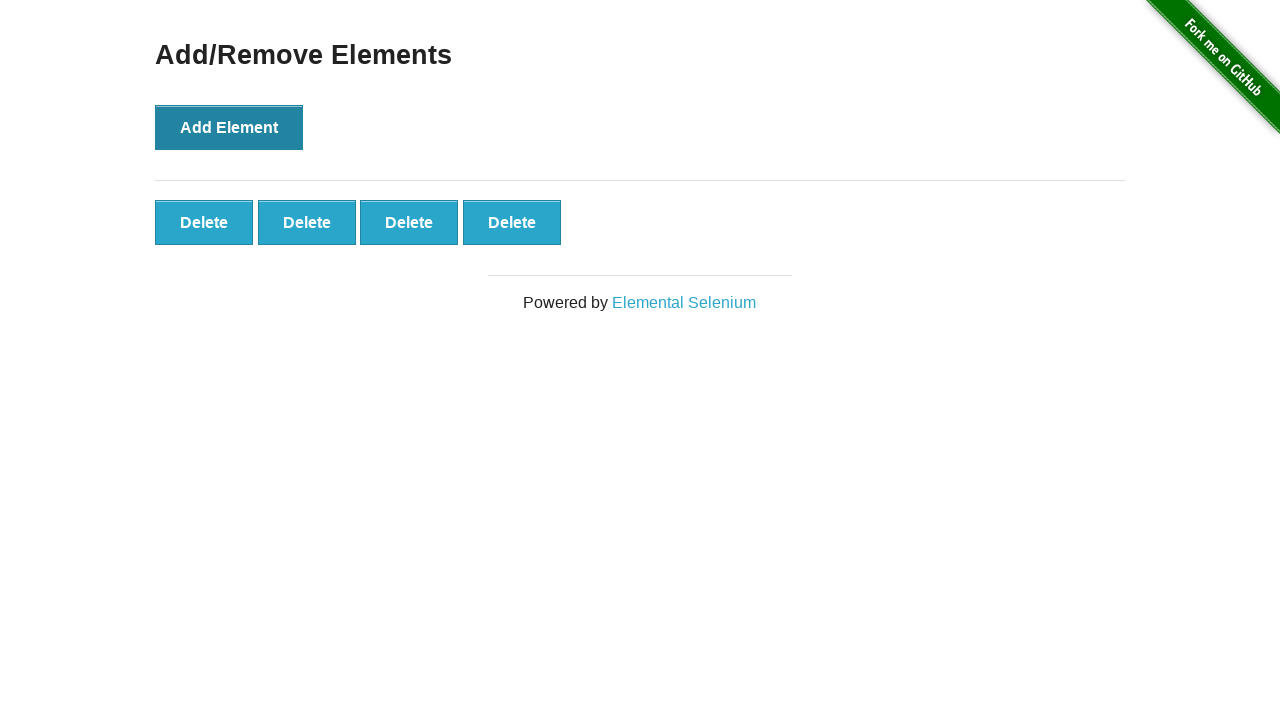

Clicked Add Element button at (229, 127) on button[onclick='addElement()']
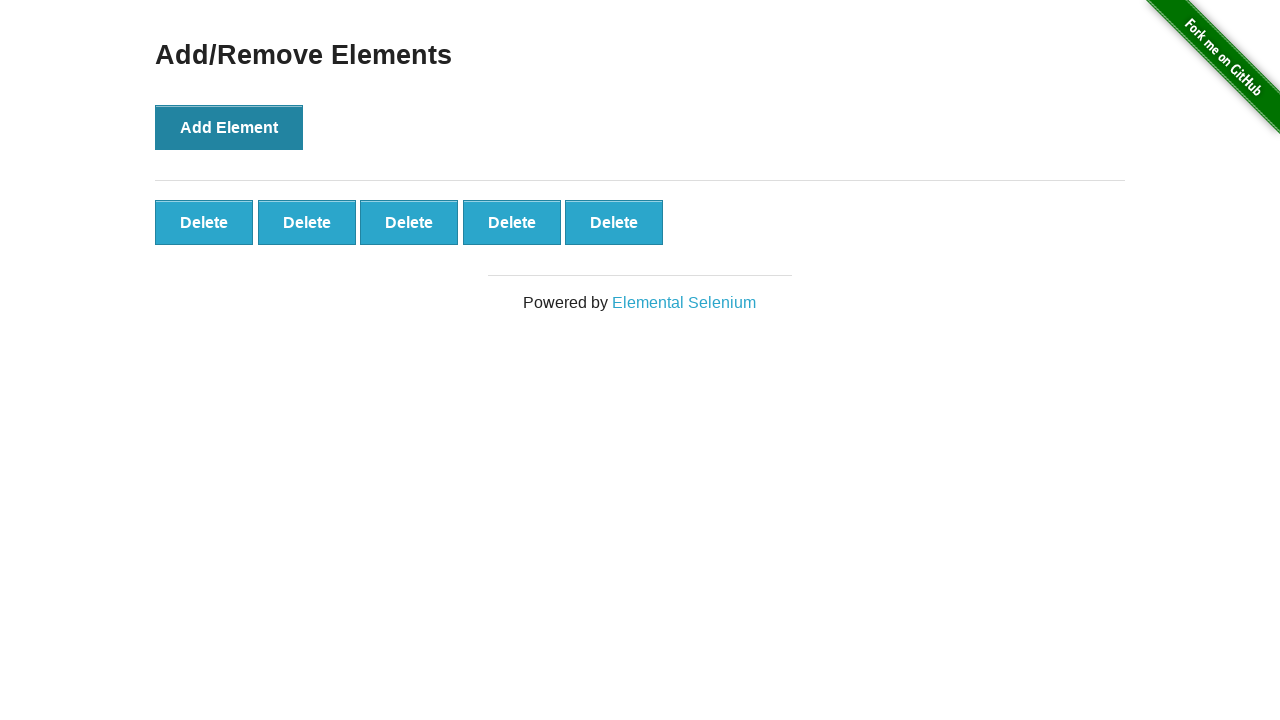

Located all delete buttons on the page
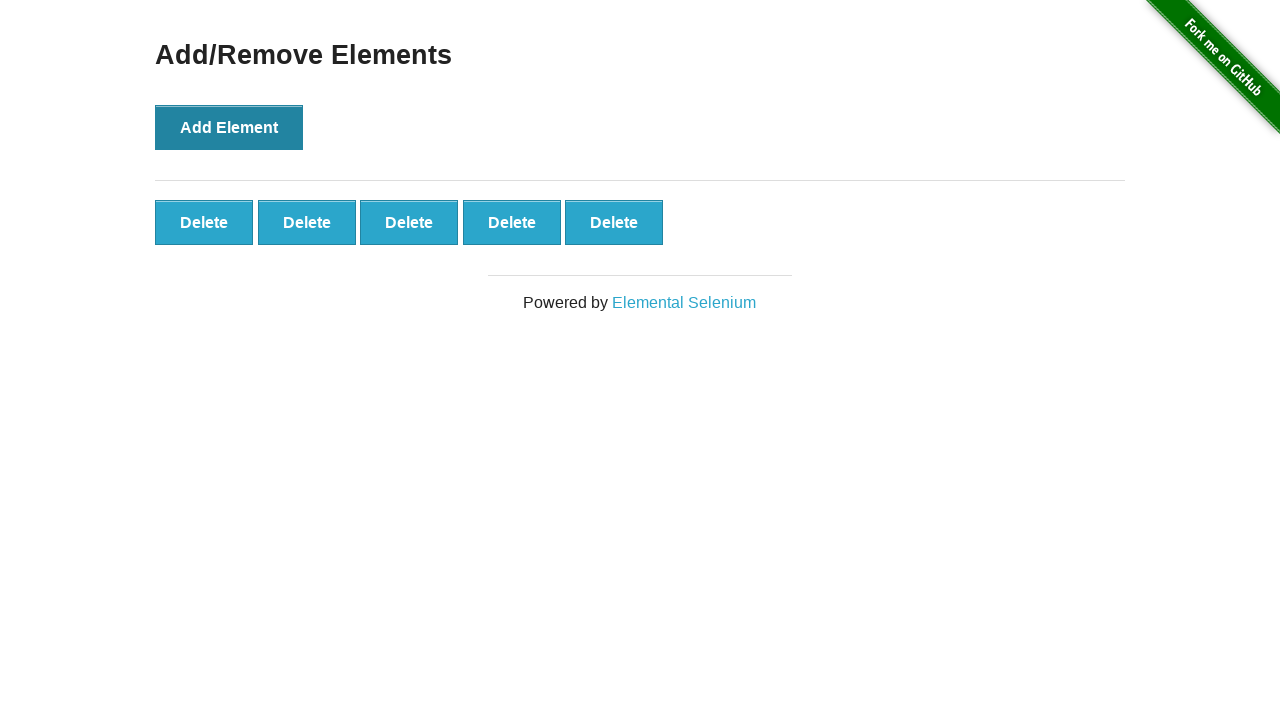

Verified that 5 delete buttons are present
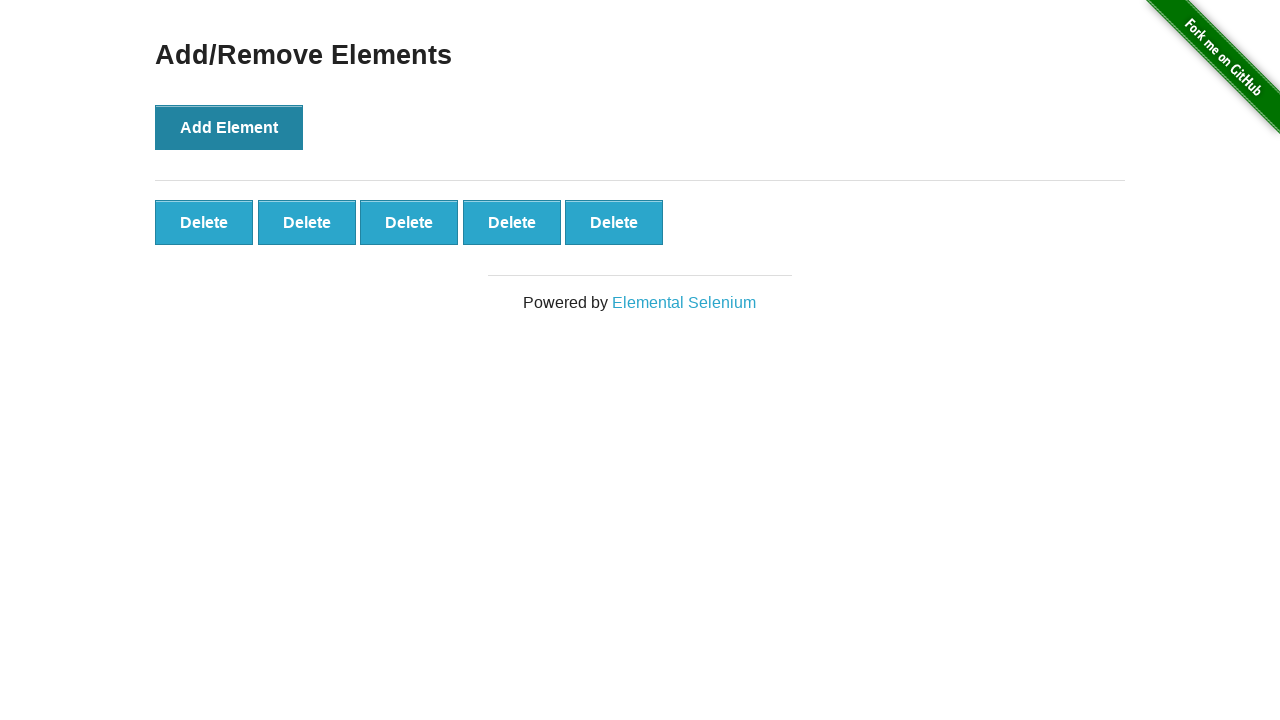

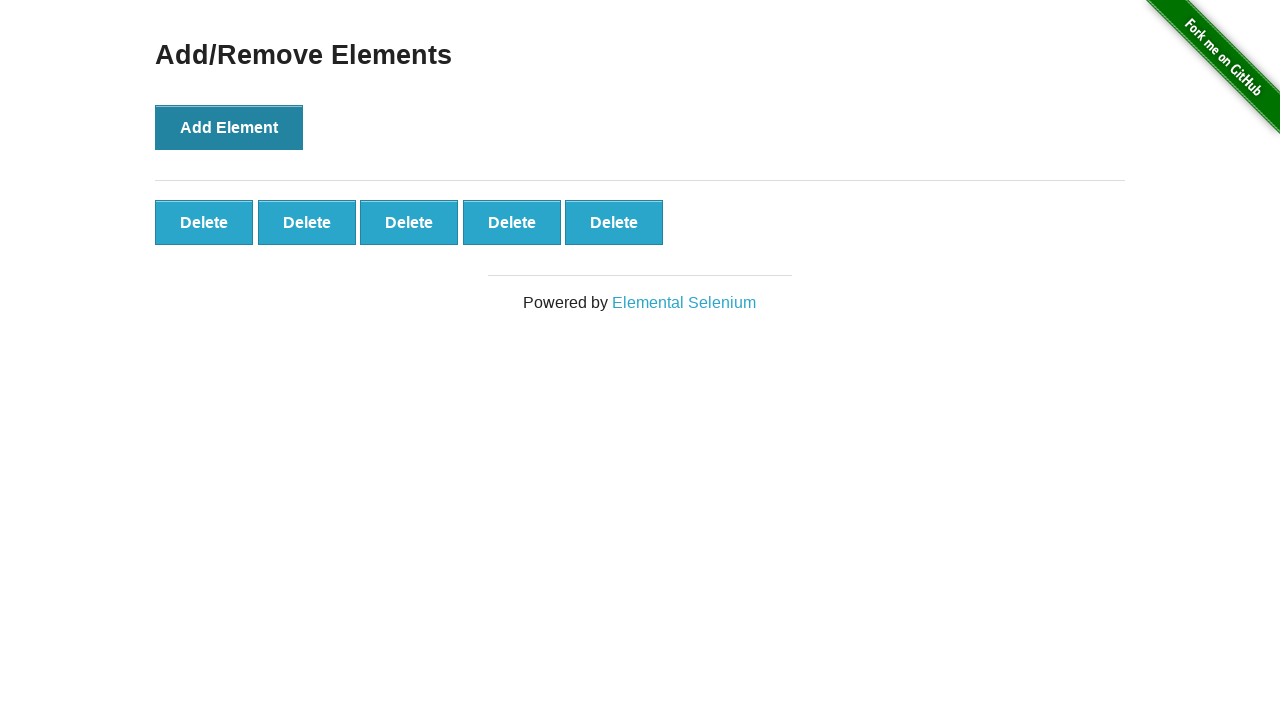